Tests a JavaScript prompt dialog by clicking a button that triggers a prompt, entering text into the prompt, accepting it, and verifying the entered text appears in the result.

Starting URL: https://automationfc.github.io/basic-form/index.html

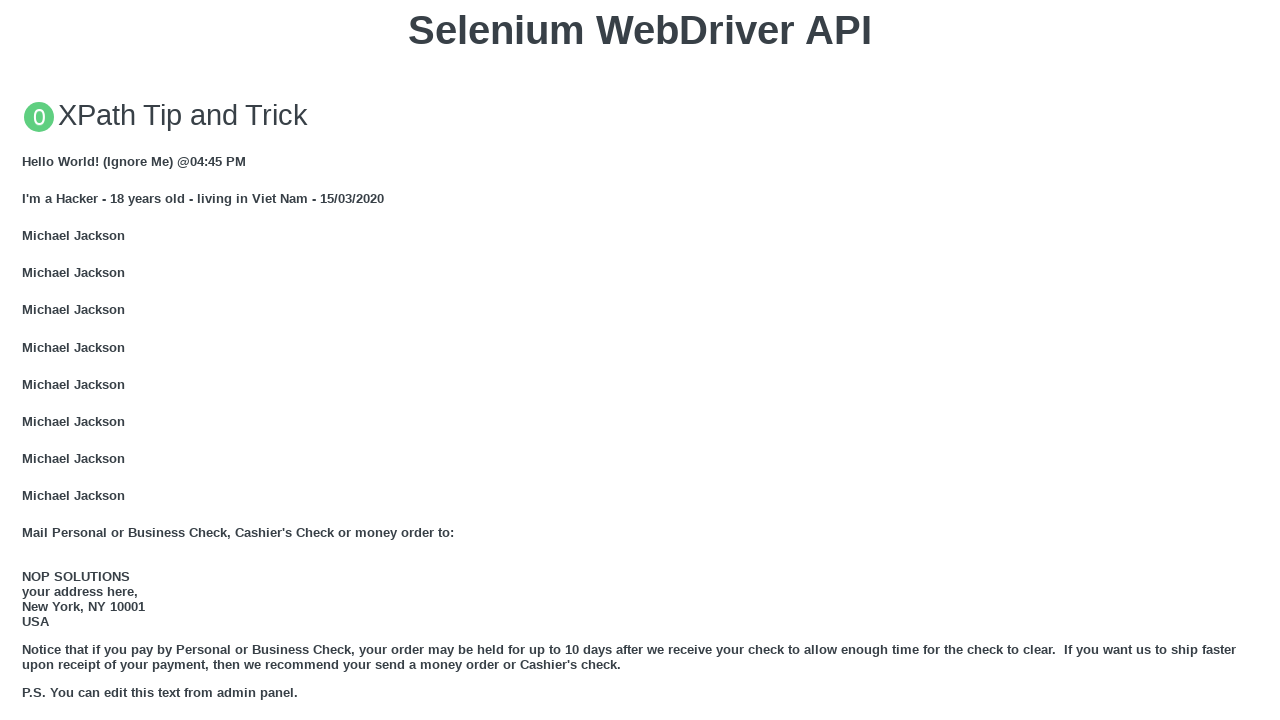

Set up dialog handler to accept prompt with value 'Hahalolo'
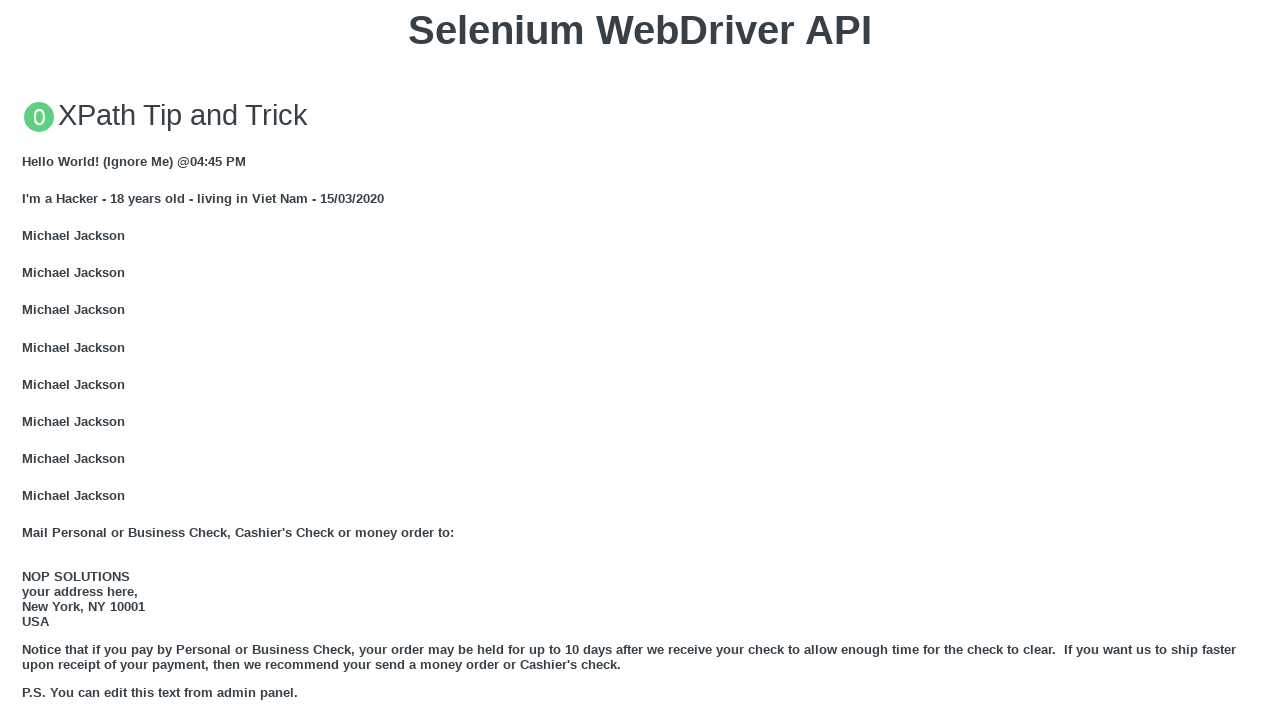

Clicked button to trigger JavaScript prompt dialog at (640, 360) on xpath=//div[@class='example']/button[contains(text(),'Click for JS Prompt')]
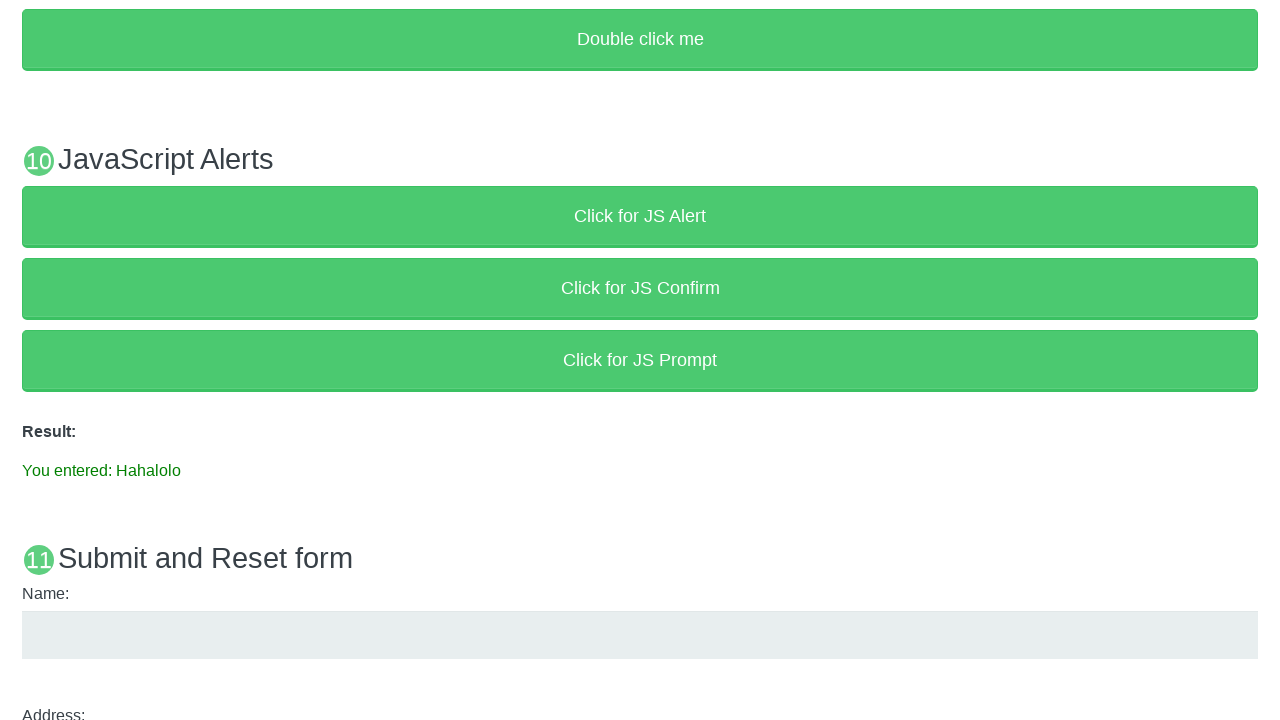

Result element appeared after accepting prompt
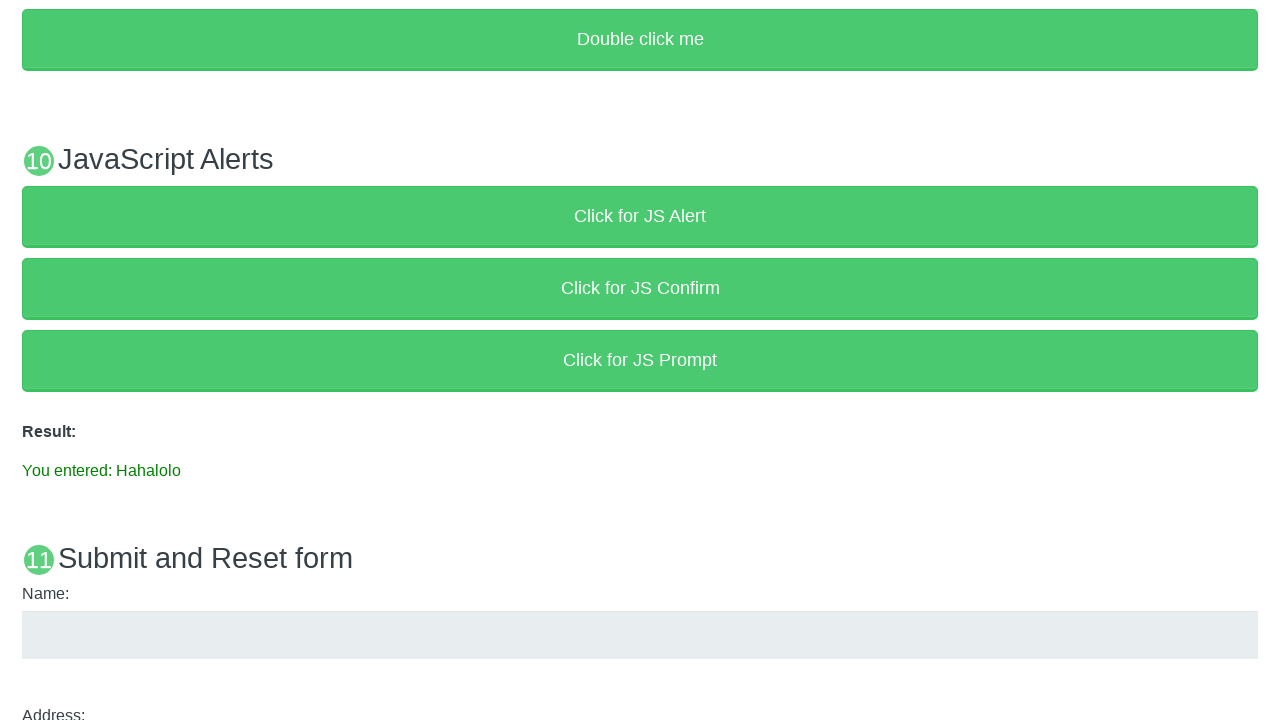

Verified result text contains entered value 'You entered: Hahalolo'
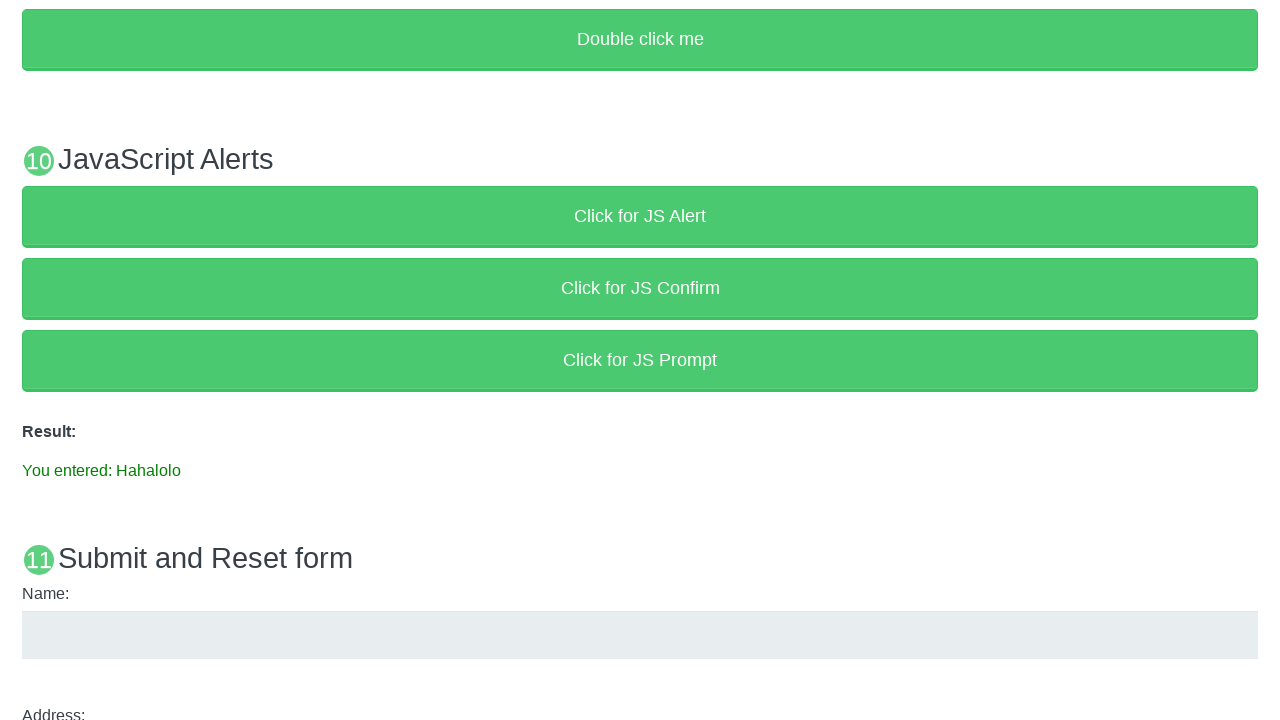

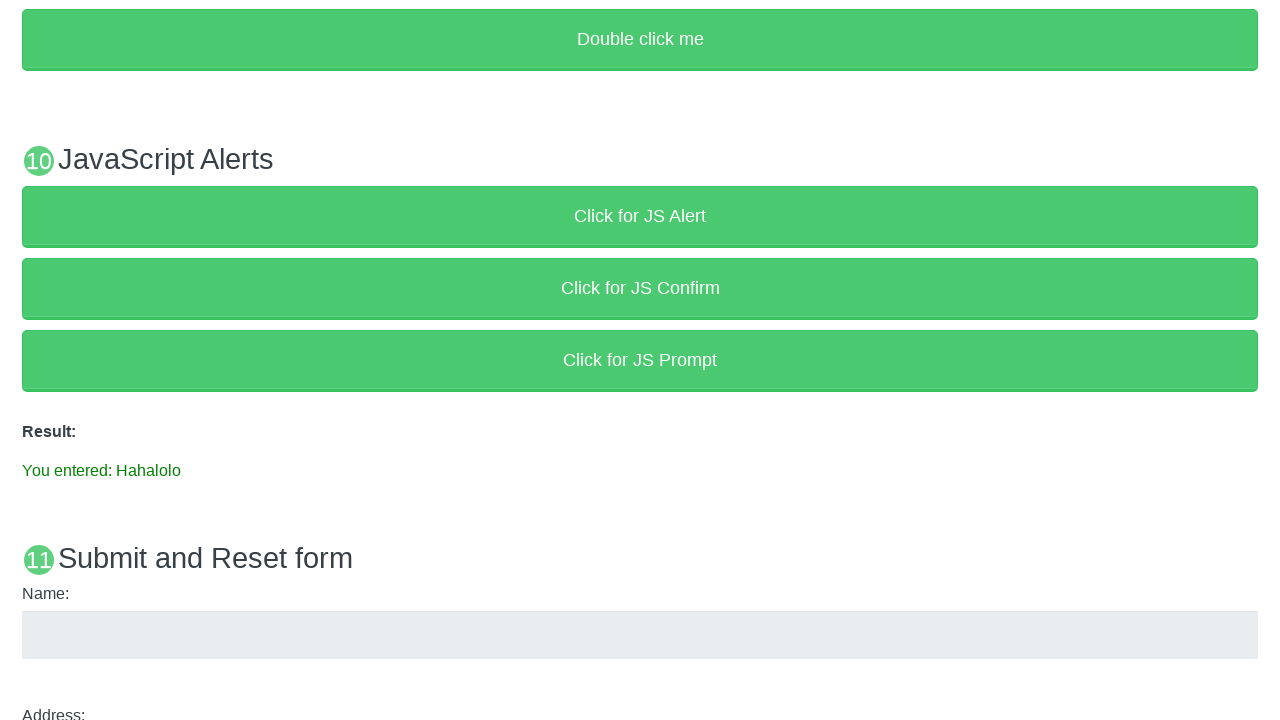